Tests clicking using a lazy selector pattern to add an element

Starting URL: https://the-internet.herokuapp.com/add_remove_elements/

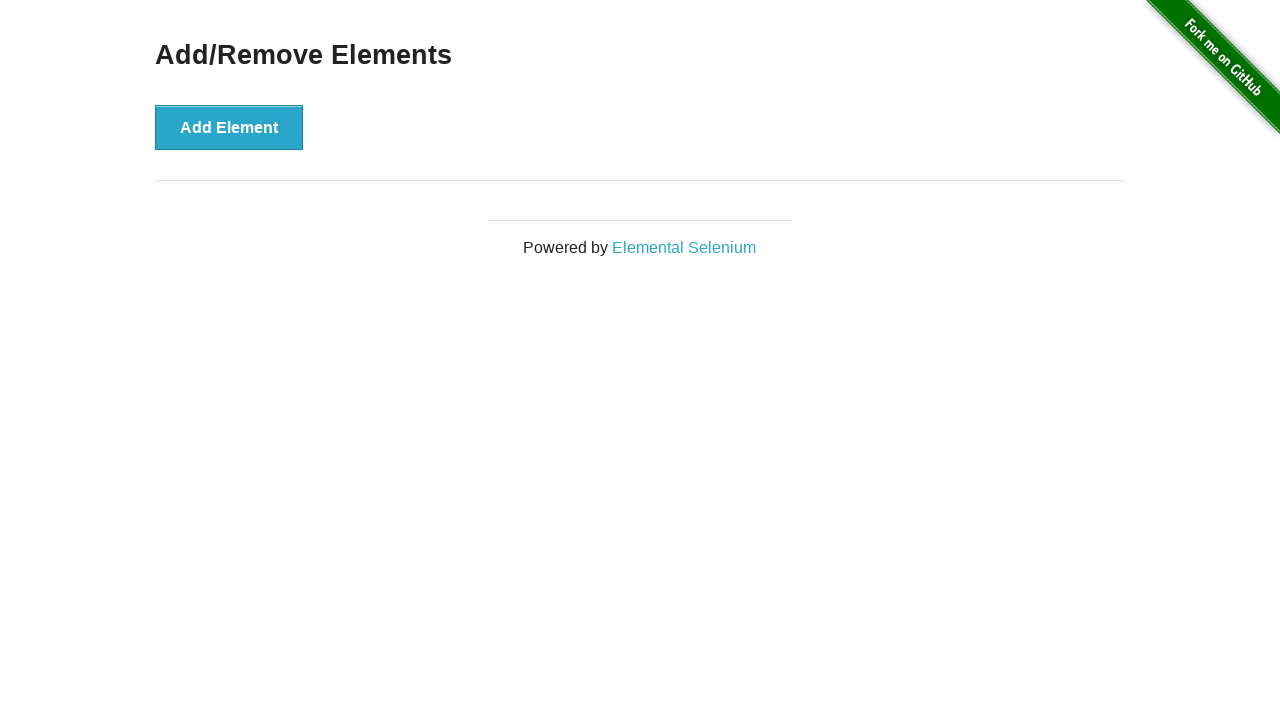

Page loaded with networkidle state
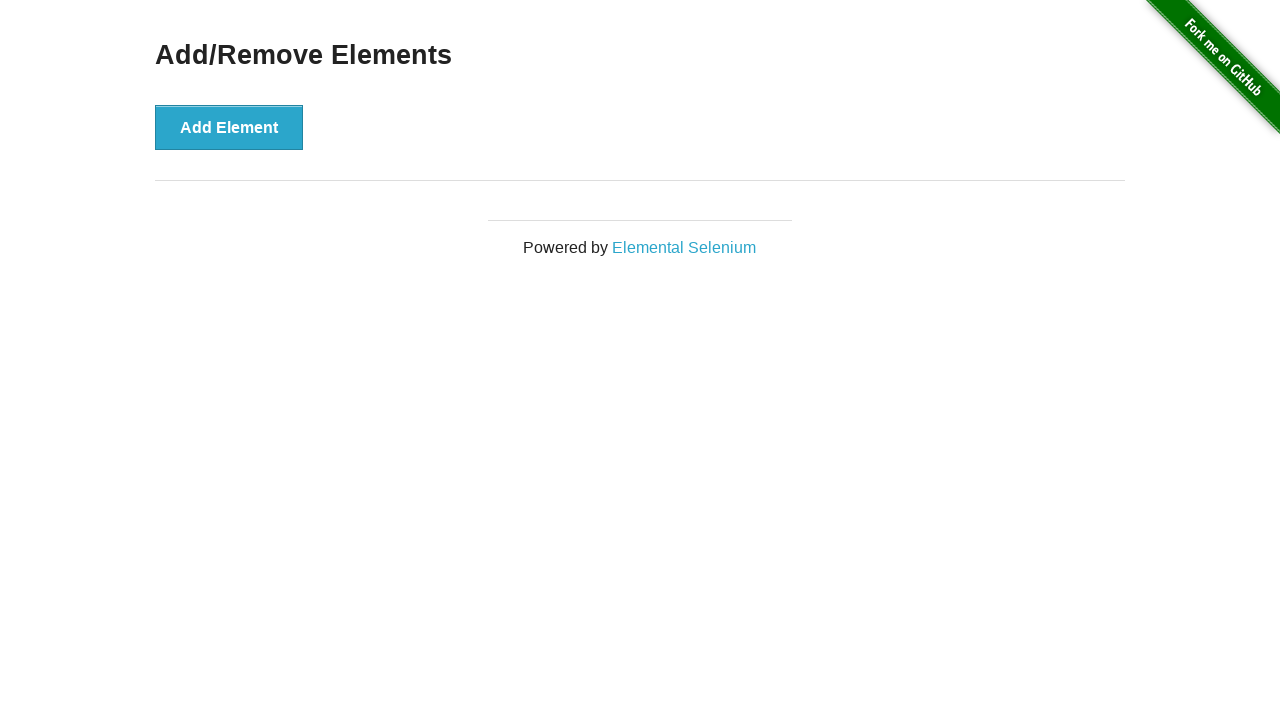

Clicked 'Add Element' button using lazy selector at (229, 127) on internal:role=button[name="Add Element"i]
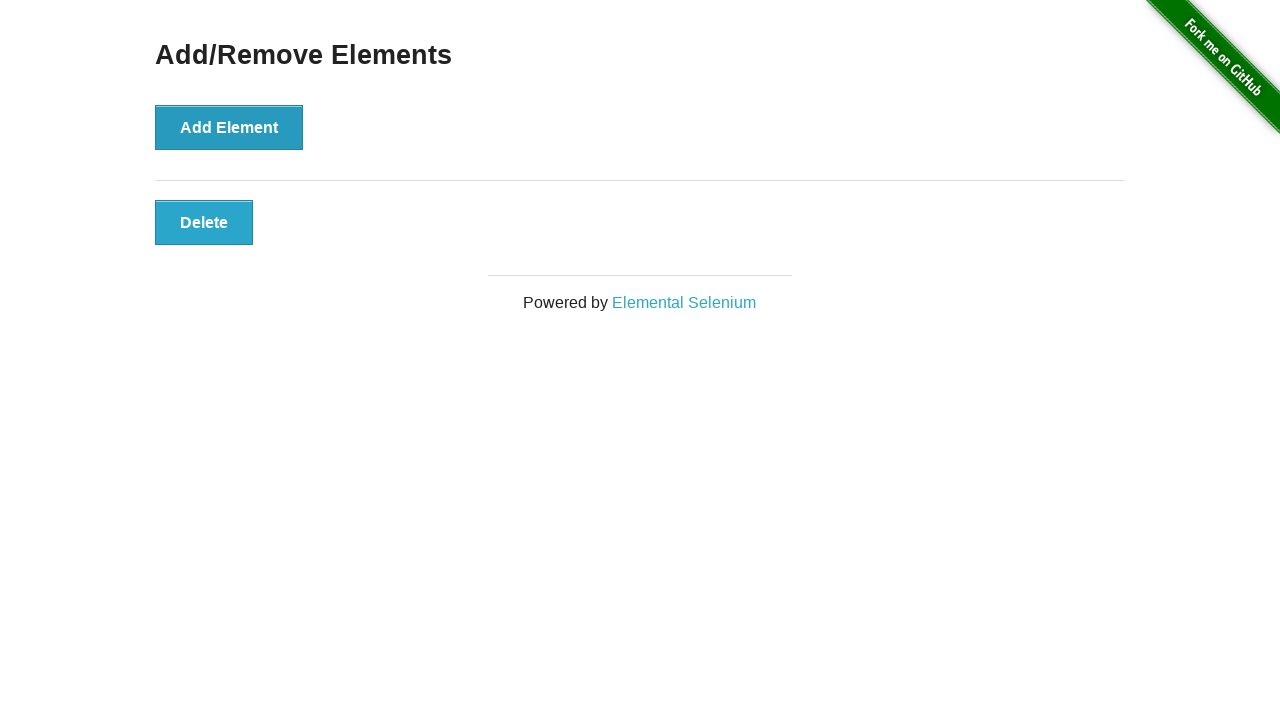

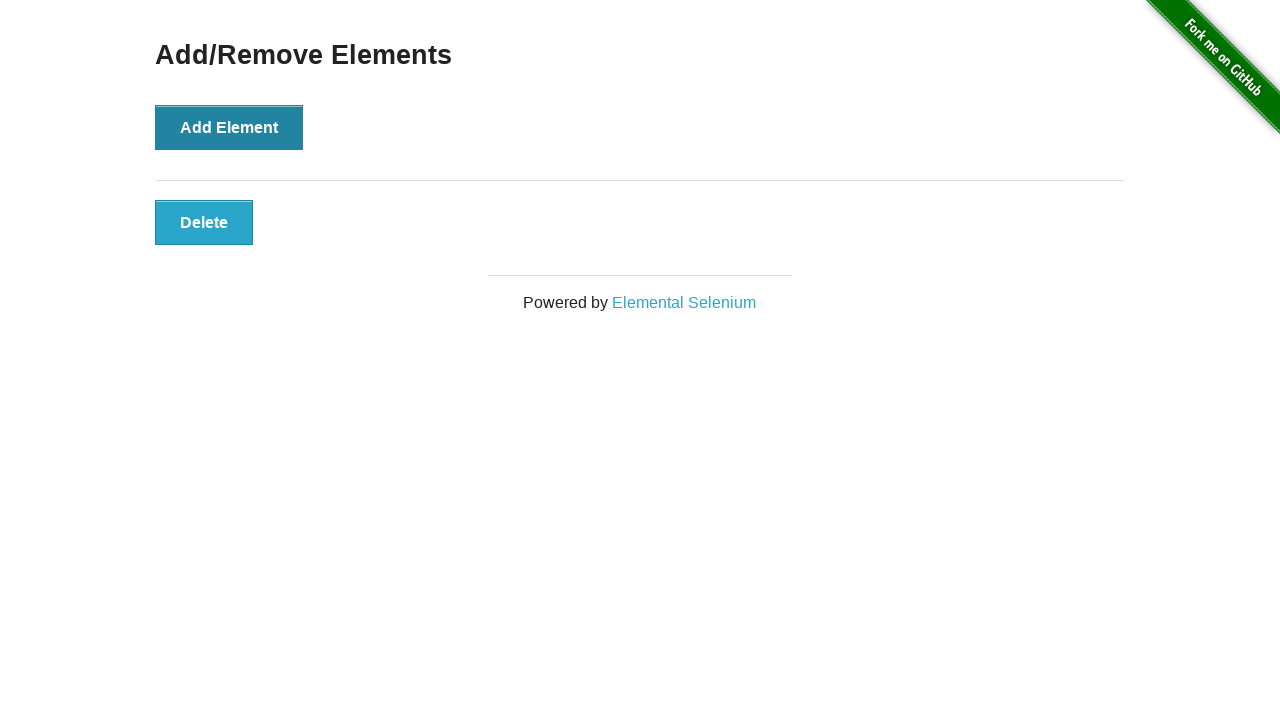